Tests radio button functionality by clicking on the "Hockey" radio button and verifying it becomes selected.

Starting URL: https://practice.cydeo.com/radio_buttons

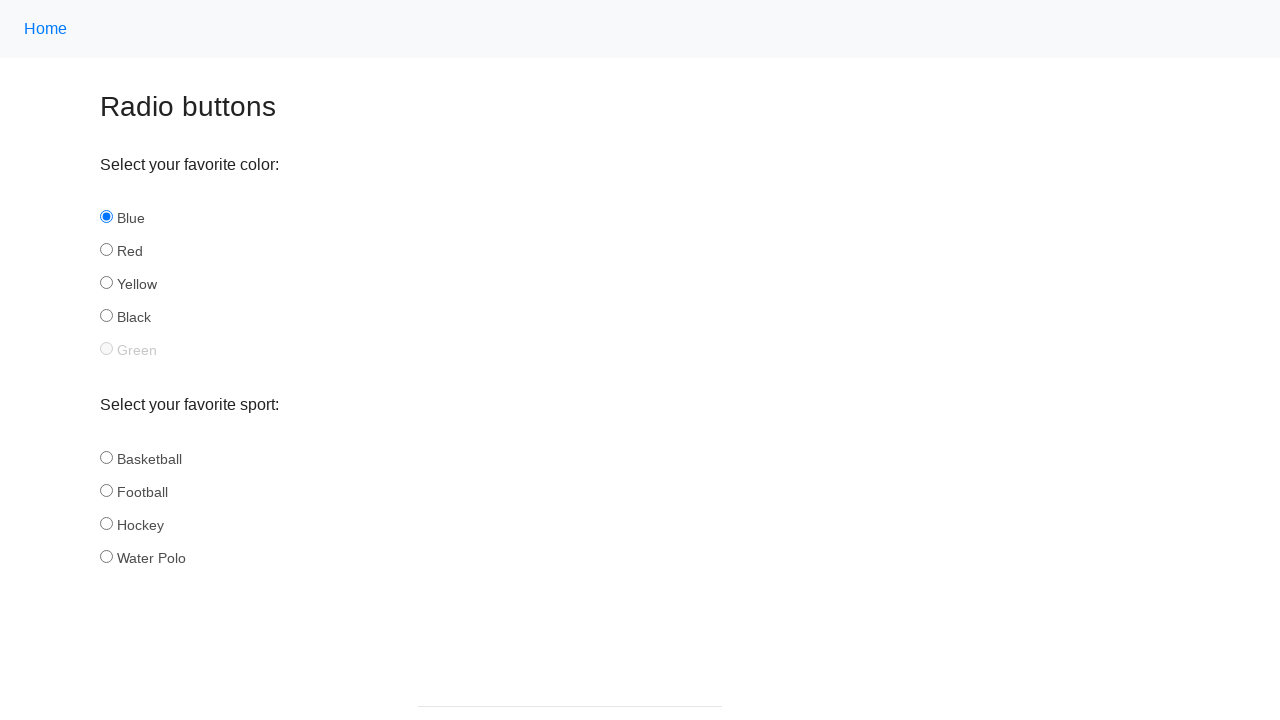

Clicked the Hockey radio button at (106, 523) on input#hockey
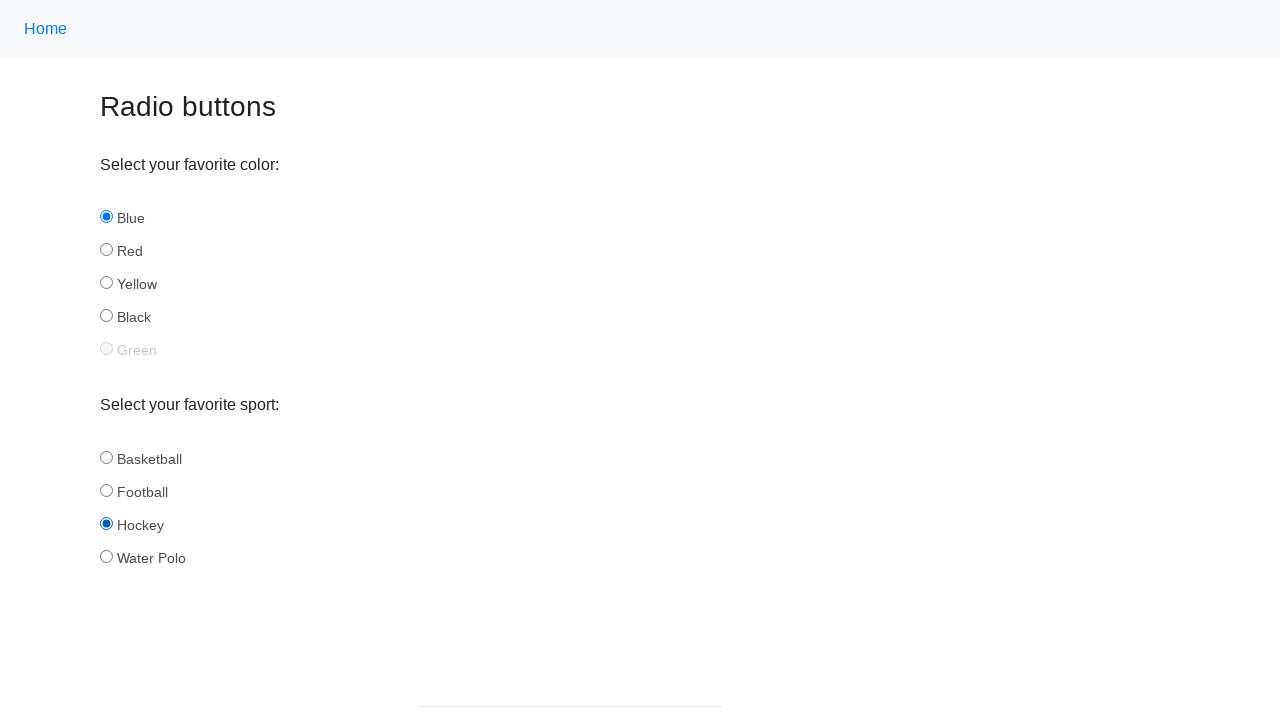

Located the Hockey radio button element
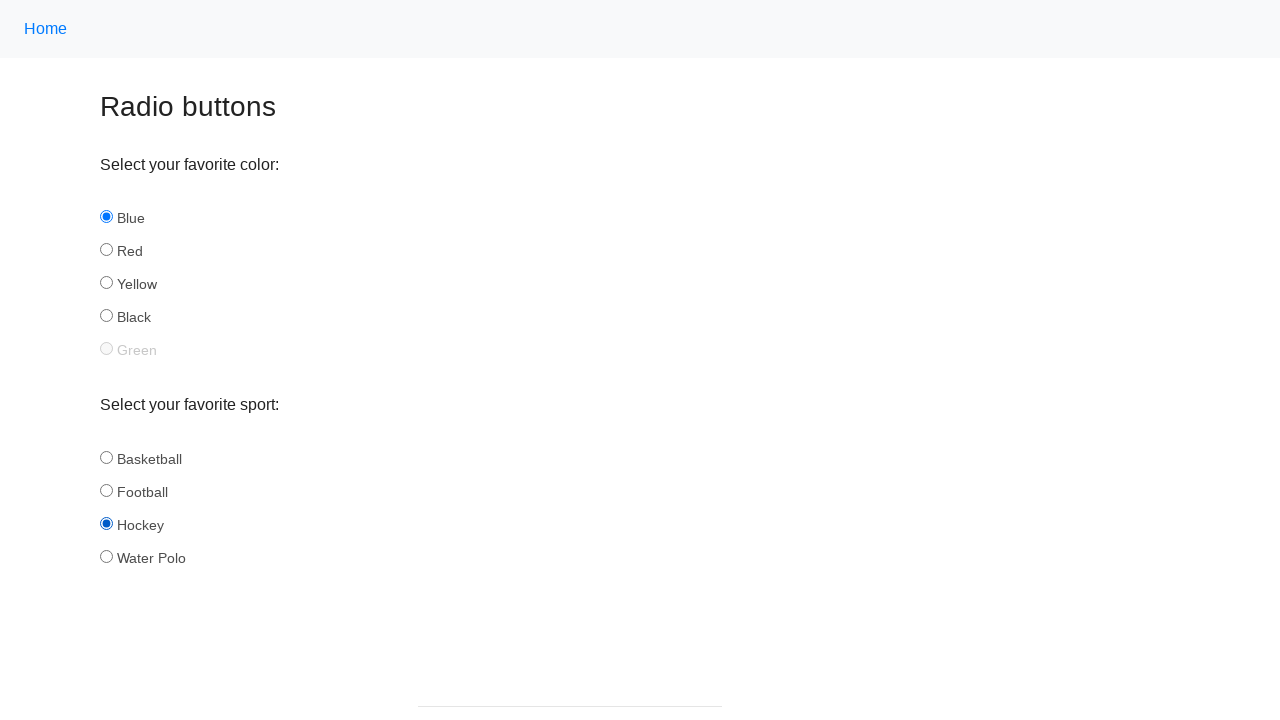

Verified Hockey radio button is checked
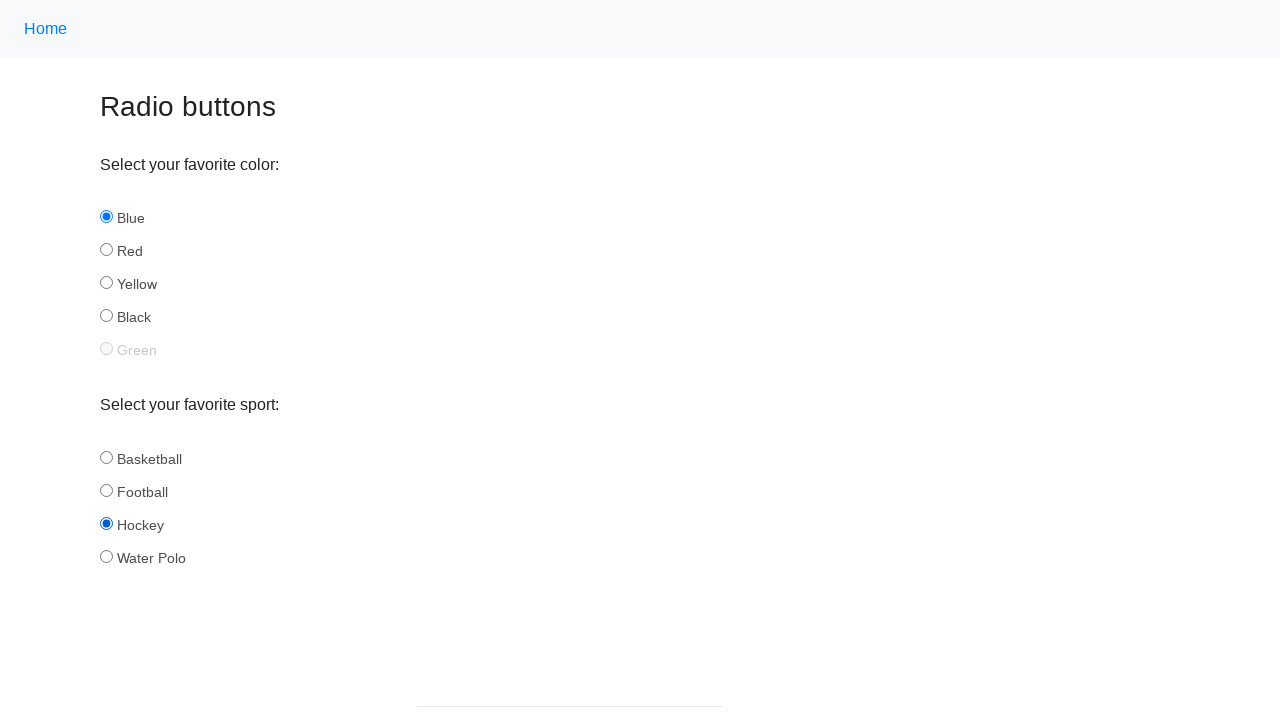

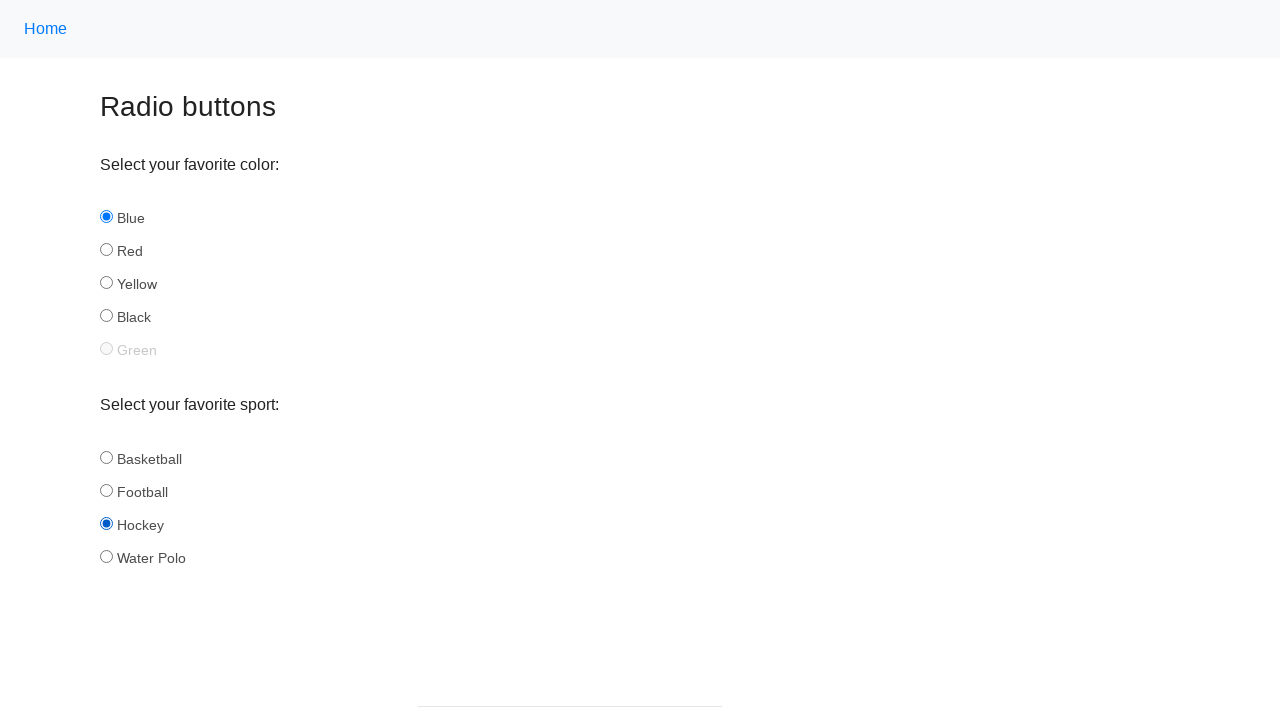